Tests basic browser automation by navigating to a website, taking a screenshot, scrolling, and interacting with elements that have src attributes by flashing them

Starting URL: https://www.nowsecure.nl

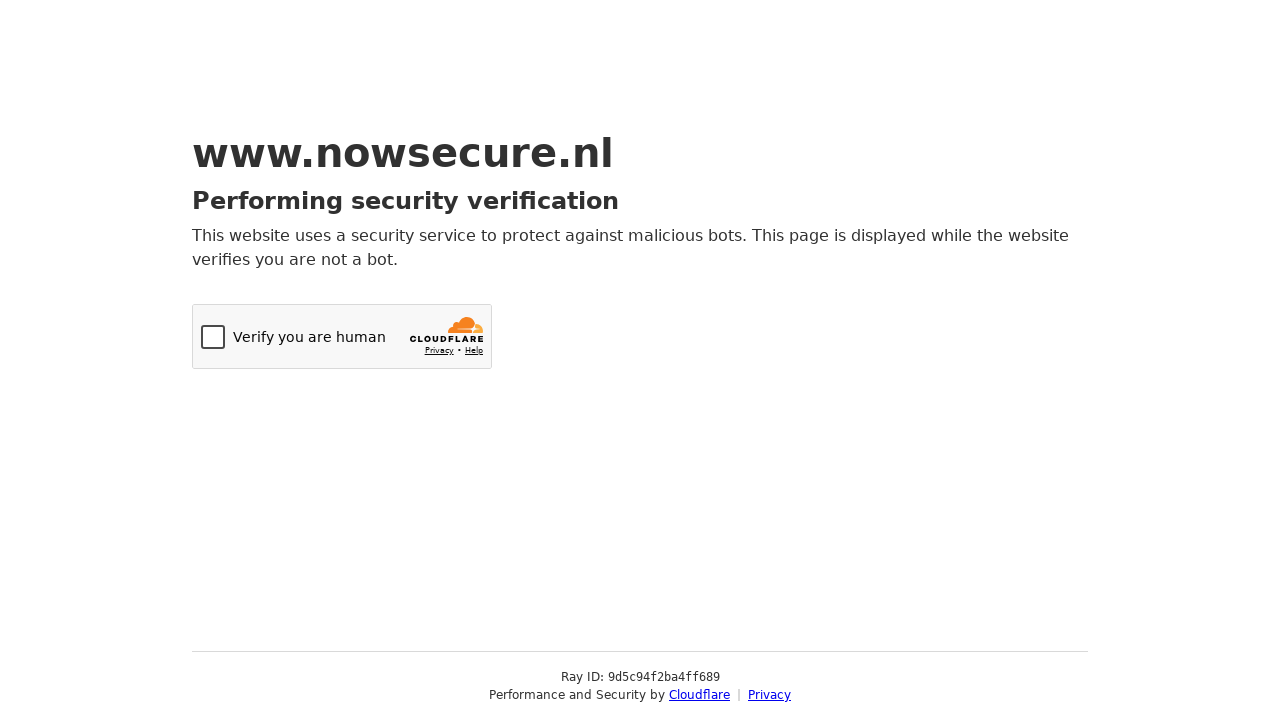

Waited for page to load (domcontentloaded)
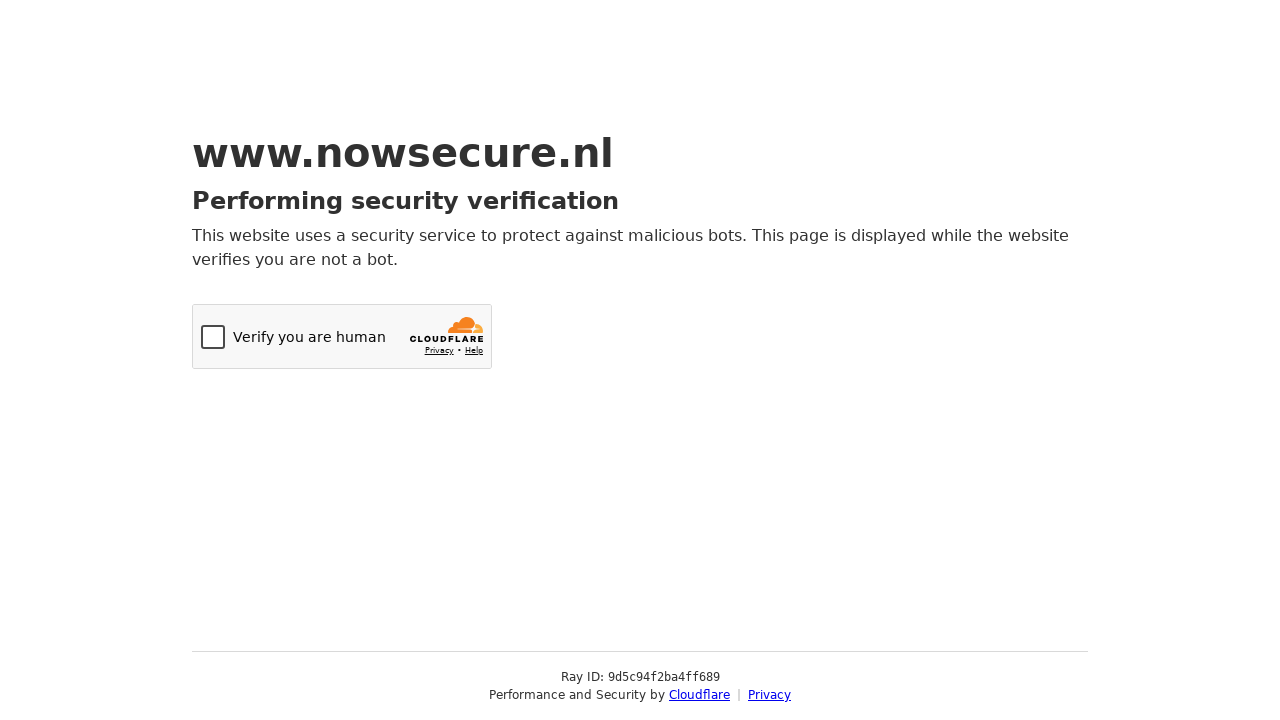

Scrolled down the page by 150 pixels
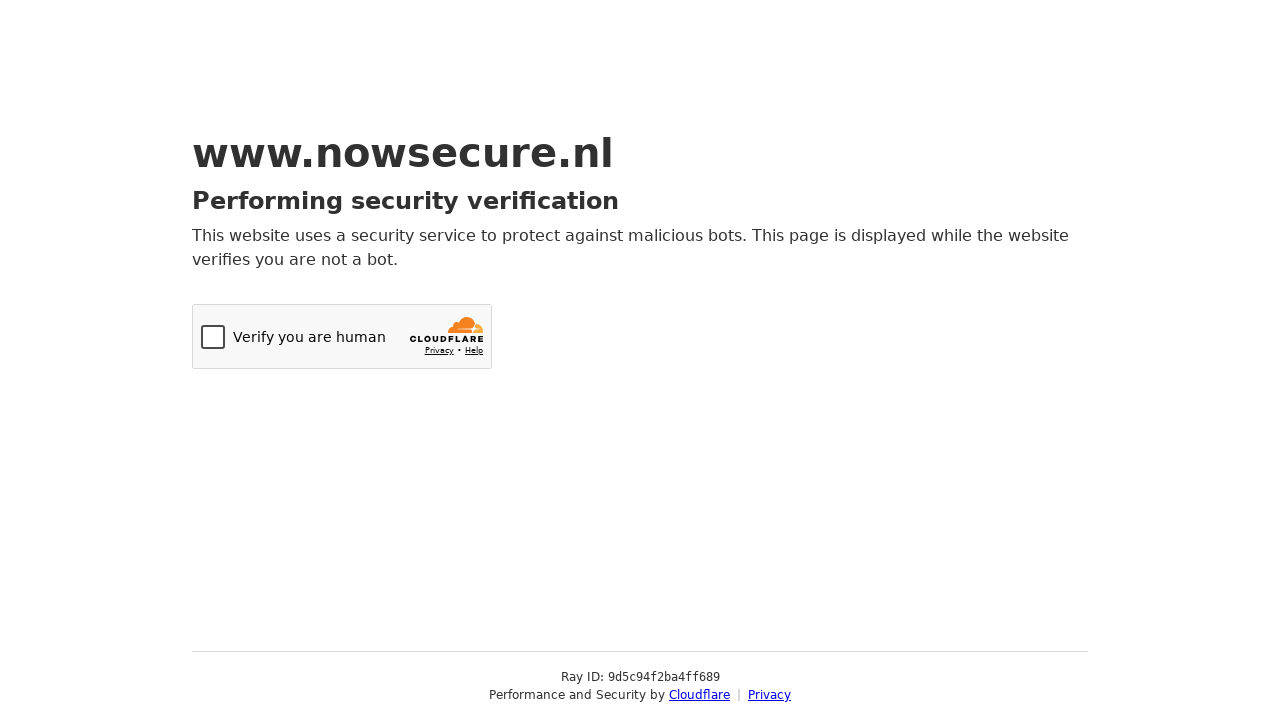

Found all elements with src attributes
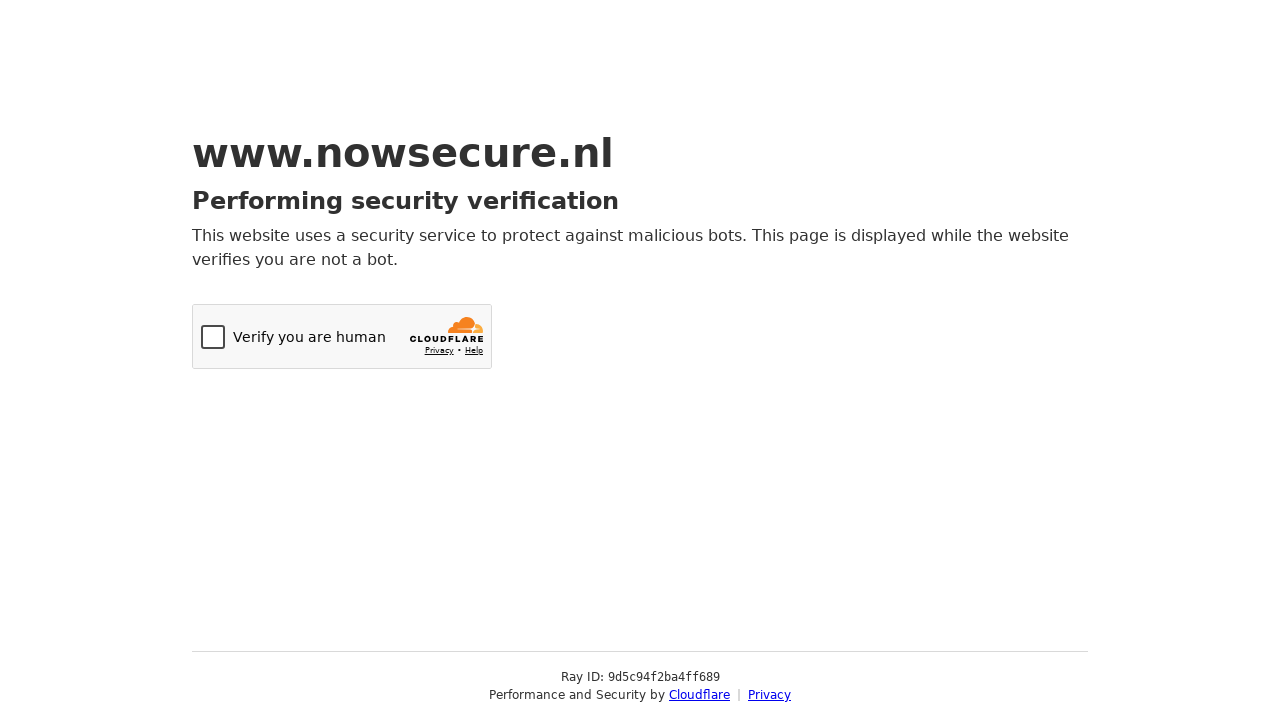

Navigated to GitHub repository page
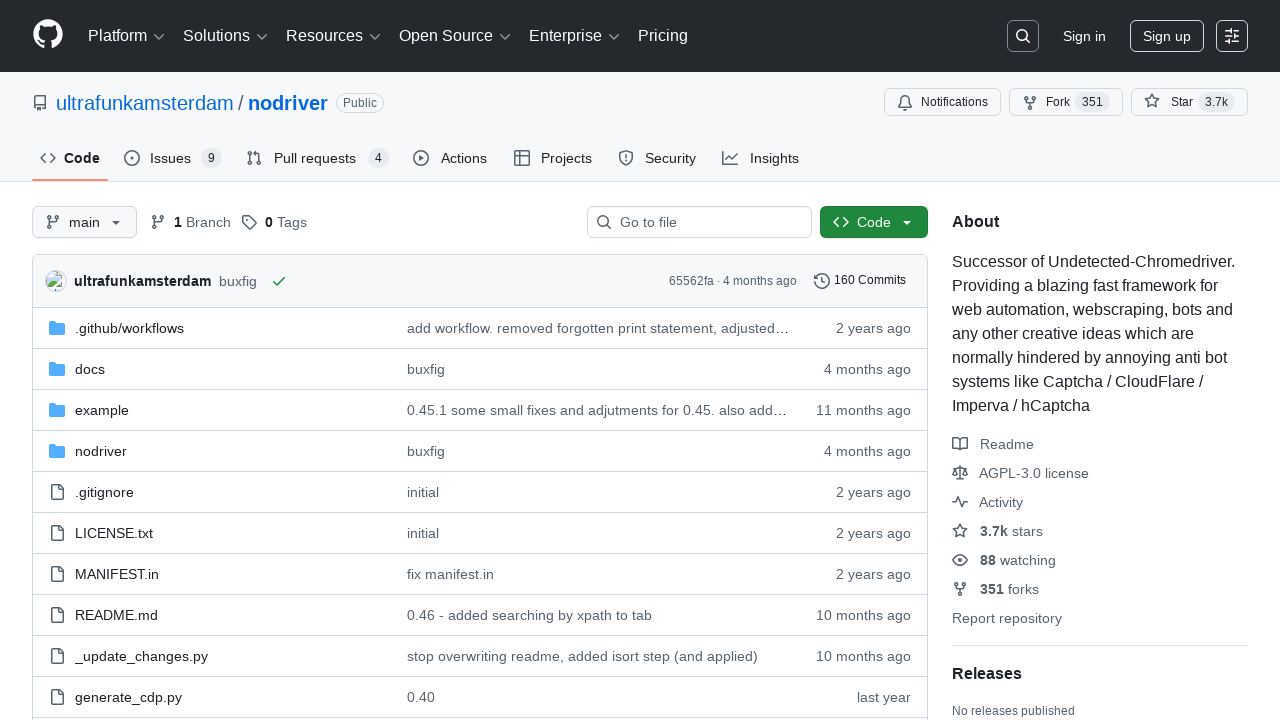

Waited for GitHub page to load (domcontentloaded)
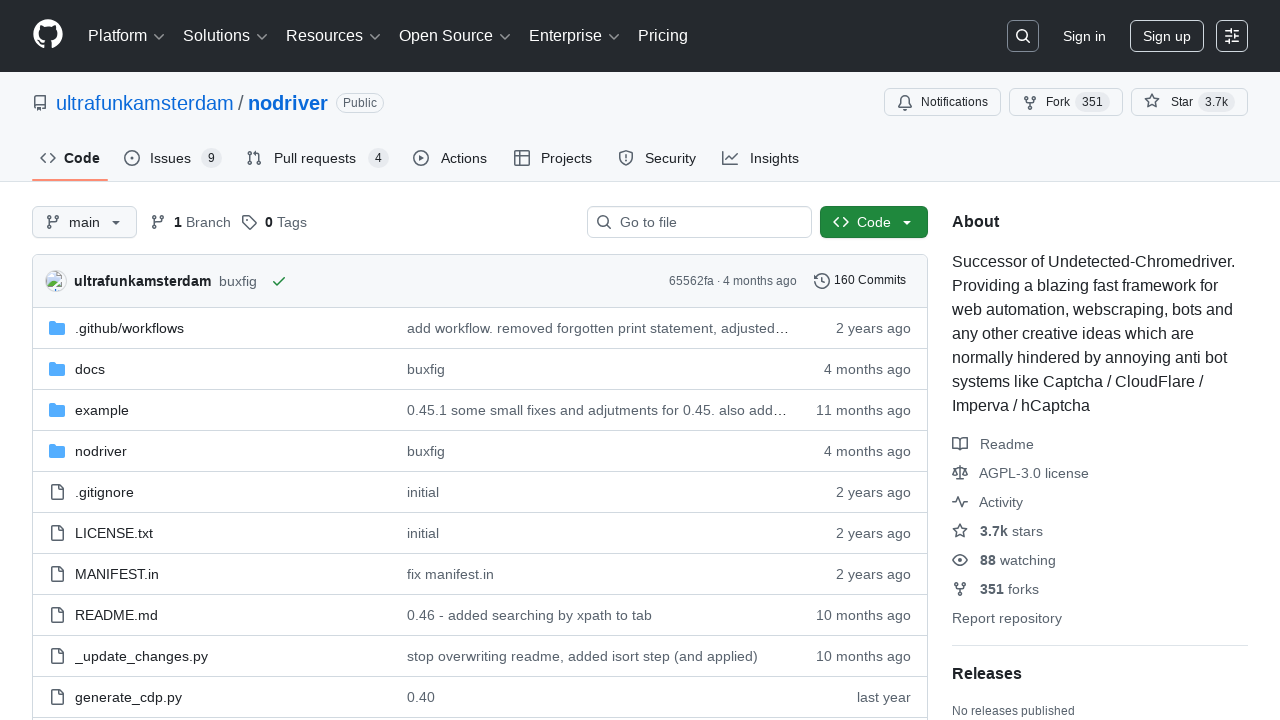

Scrolled down GitHub page by 200 pixels
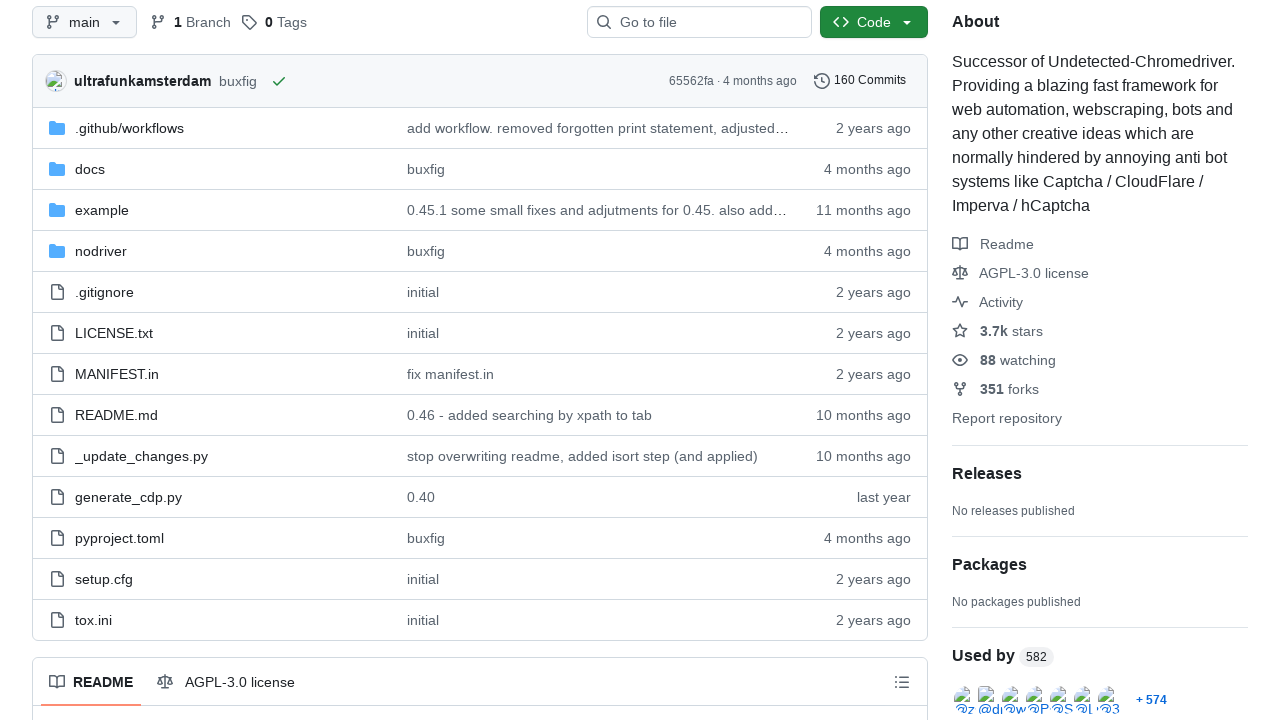

Reloaded the current page
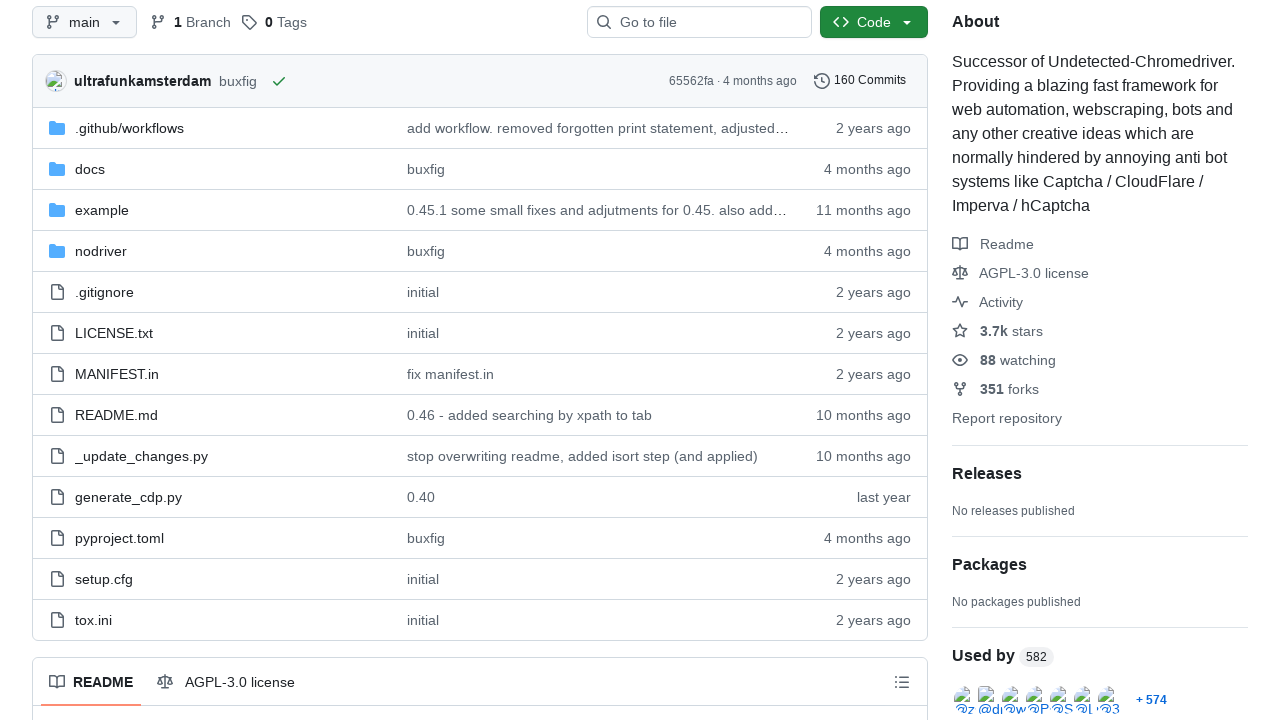

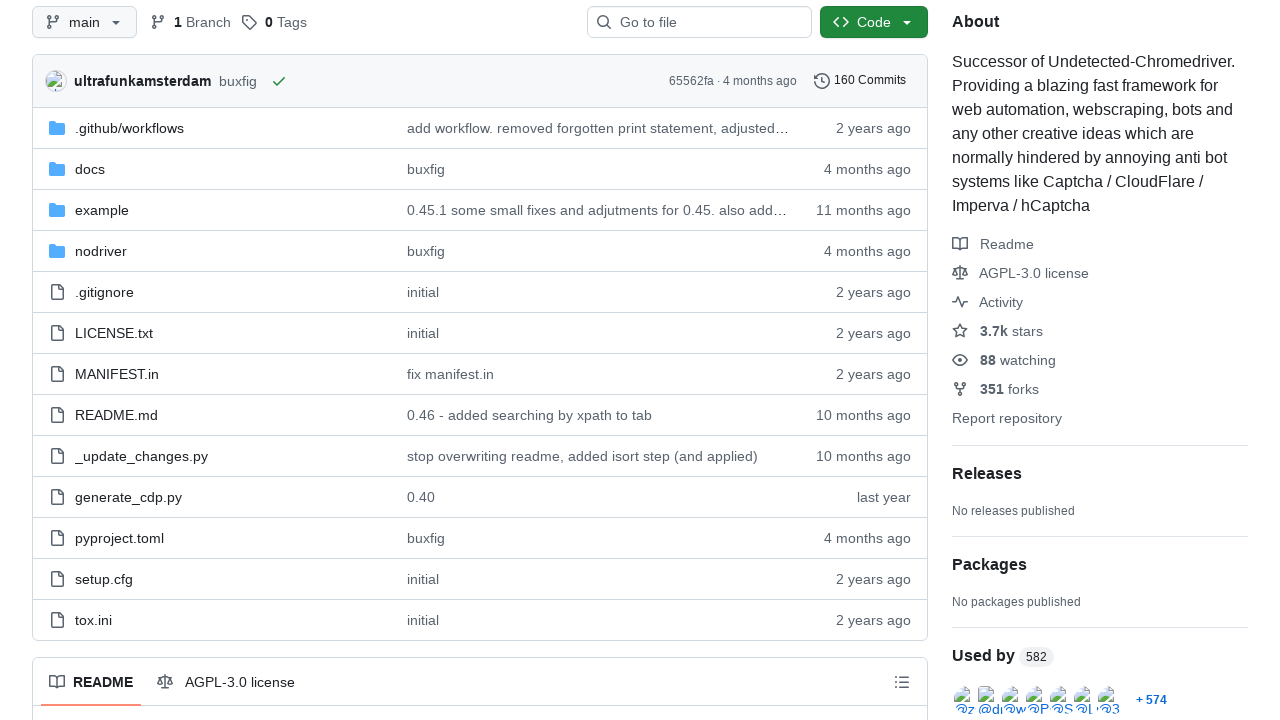